Tests adding multiple tasks and verifying all are displayed in the list

Starting URL: https://todomvc.com/examples/typescript-react/#/

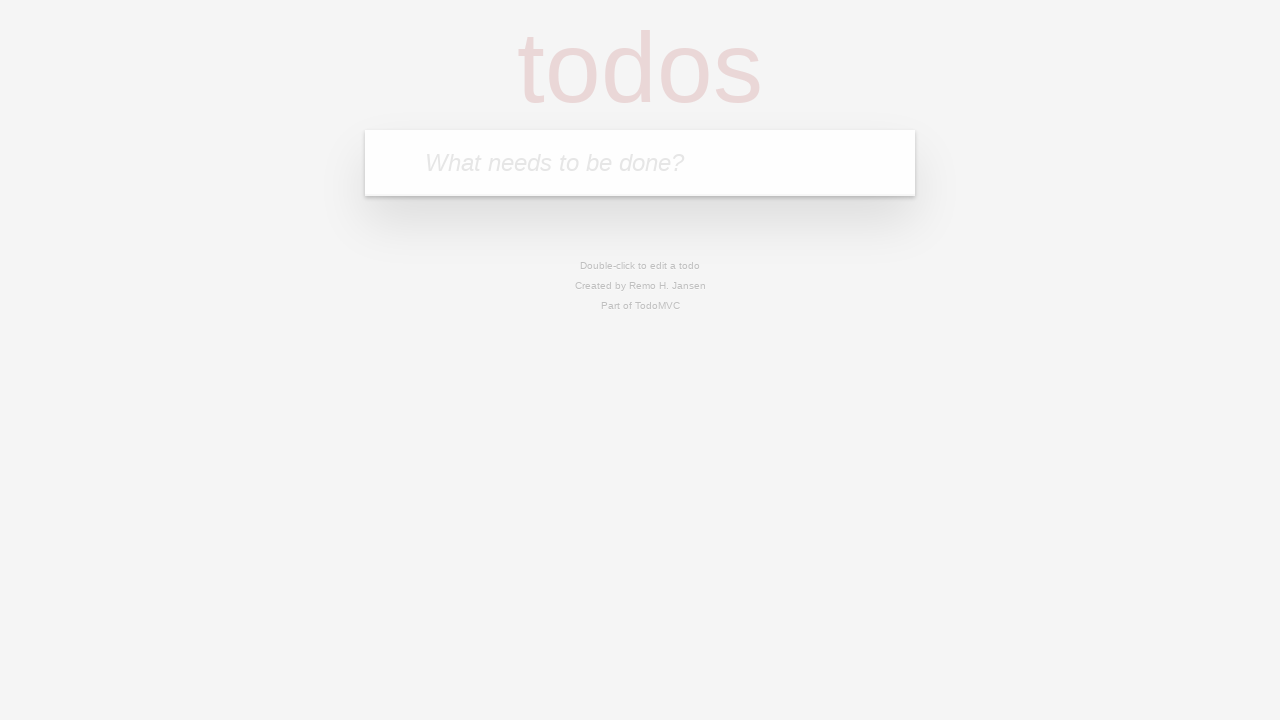

Filled input field with 'Task 1' on input[placeholder='What needs to be done?']
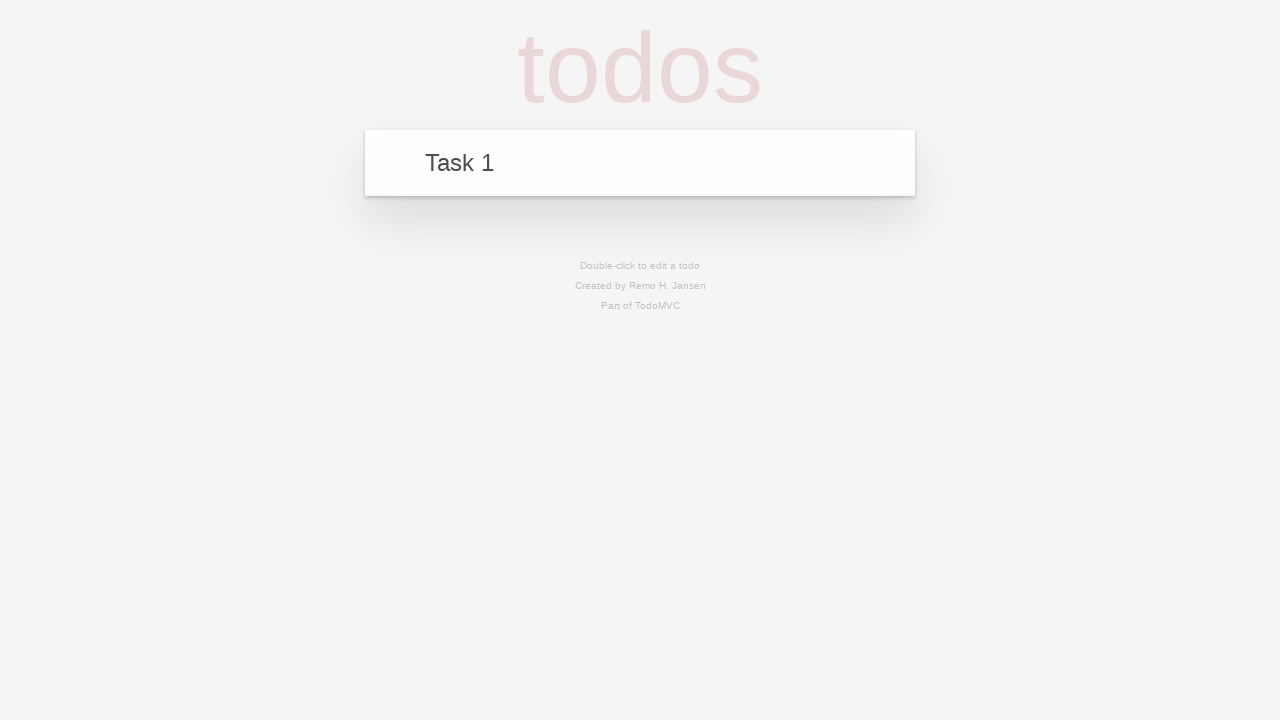

Pressed Enter to add Task 1 on input[placeholder='What needs to be done?']
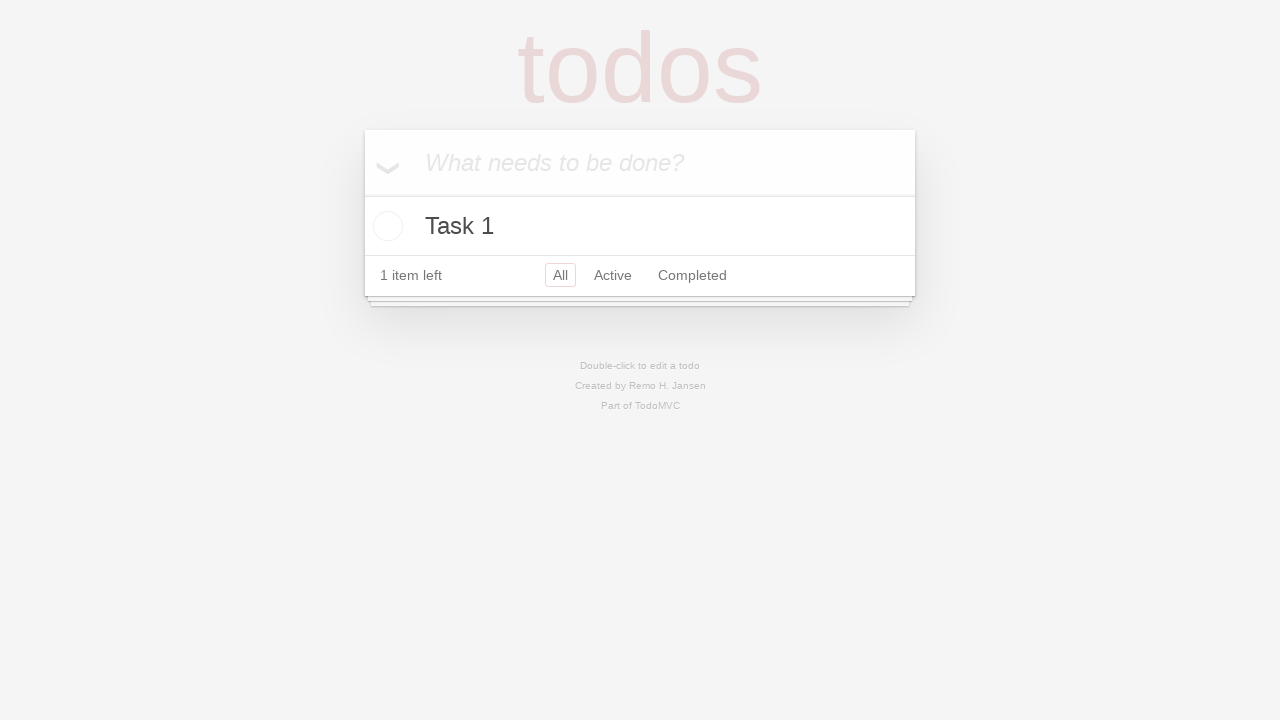

Filled input field with 'Task 2' on input[placeholder='What needs to be done?']
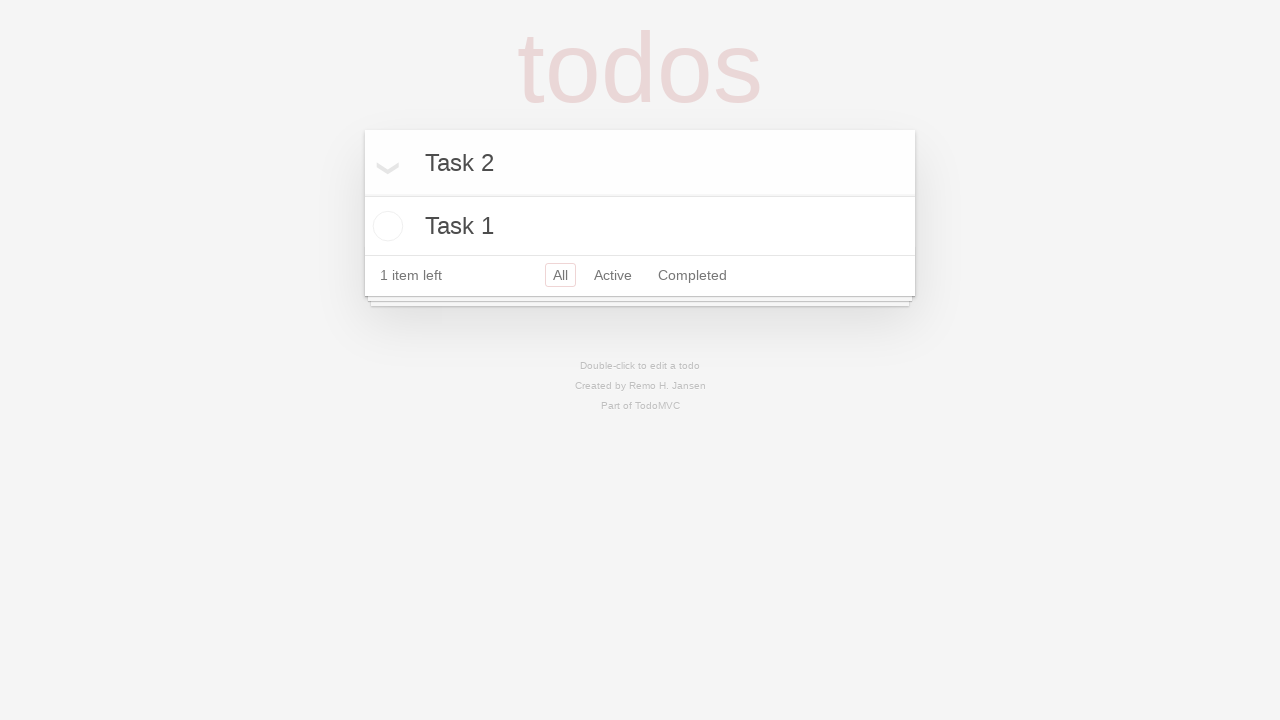

Pressed Enter to add Task 2 on input[placeholder='What needs to be done?']
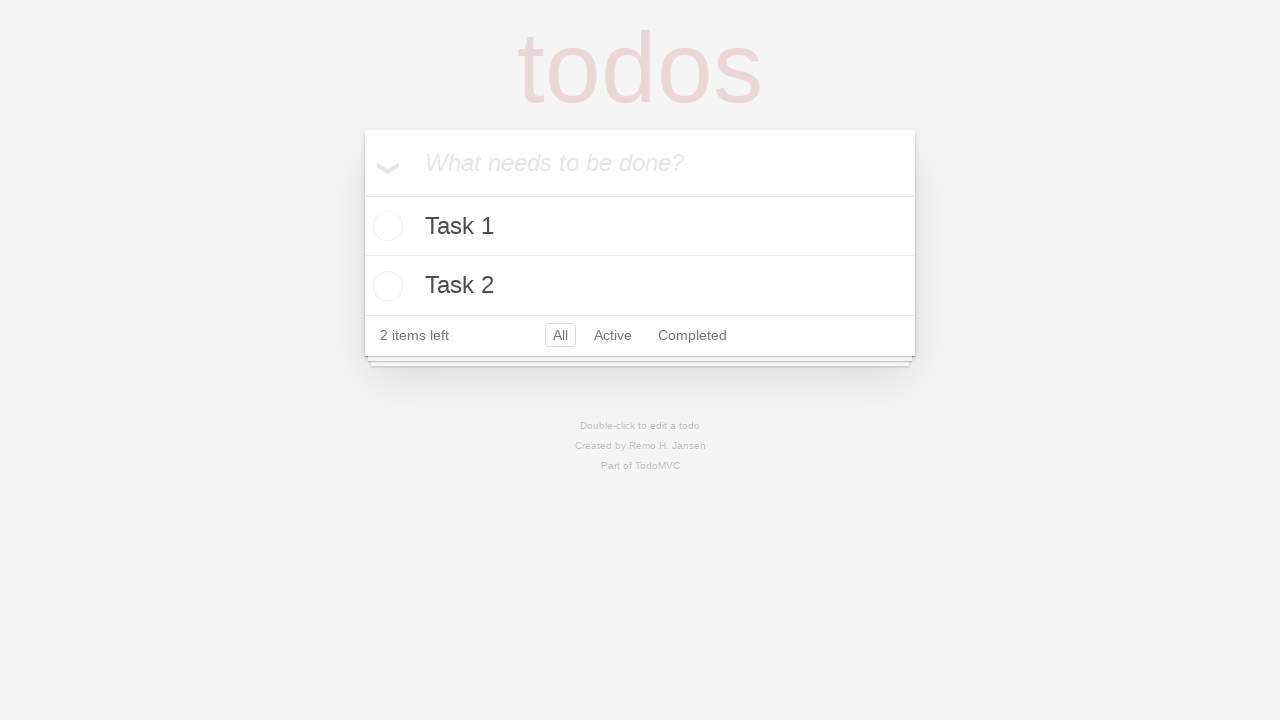

Filled input field with 'Task 3' on input[placeholder='What needs to be done?']
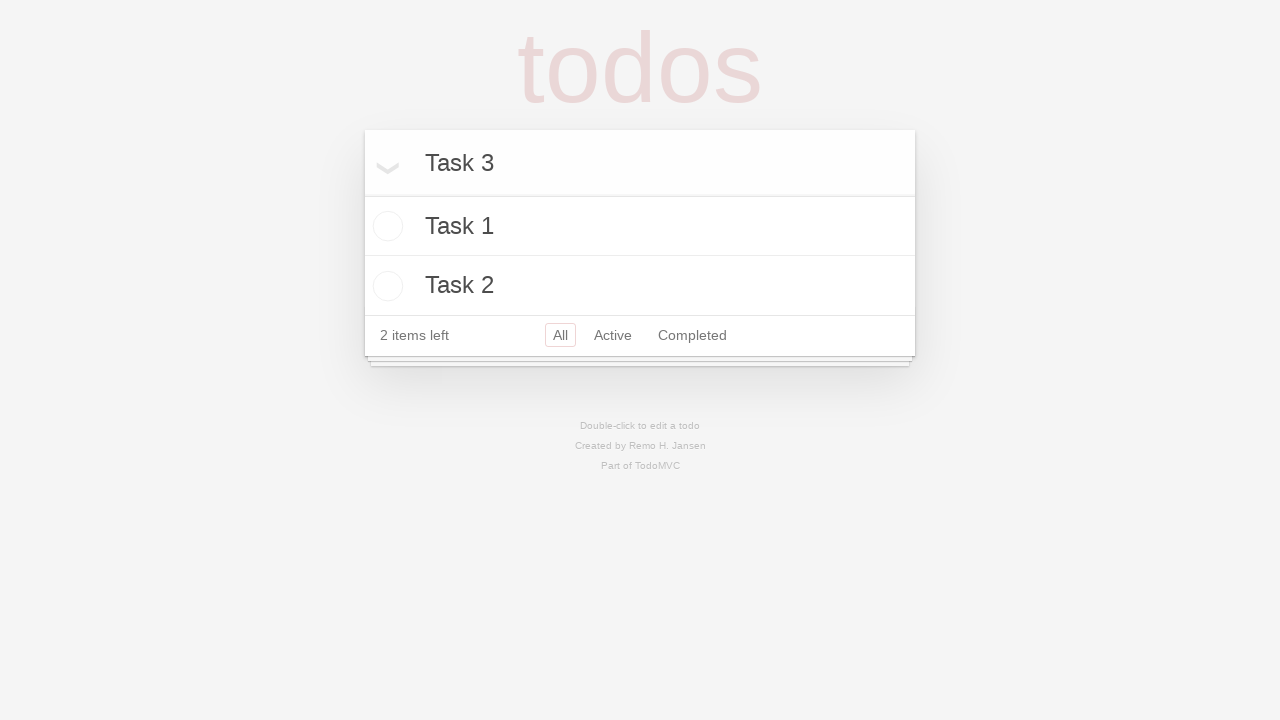

Pressed Enter to add Task 3 on input[placeholder='What needs to be done?']
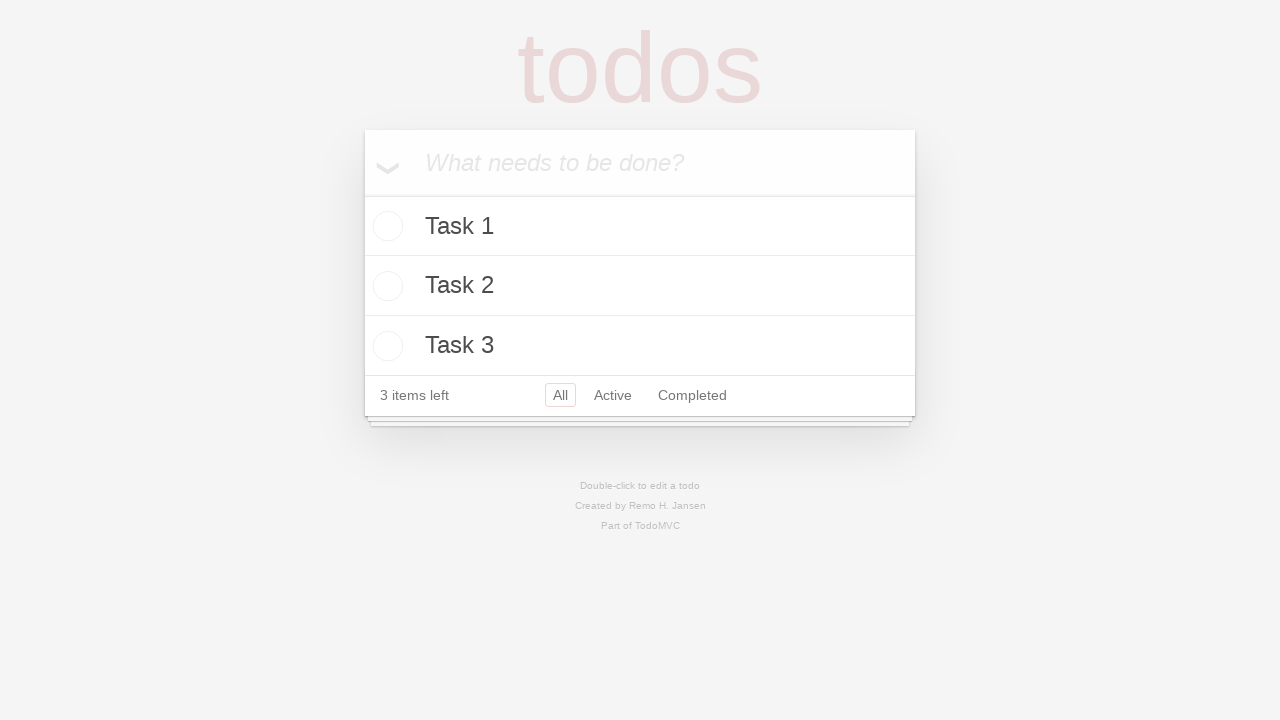

Verified Task 1 is visible in the task list
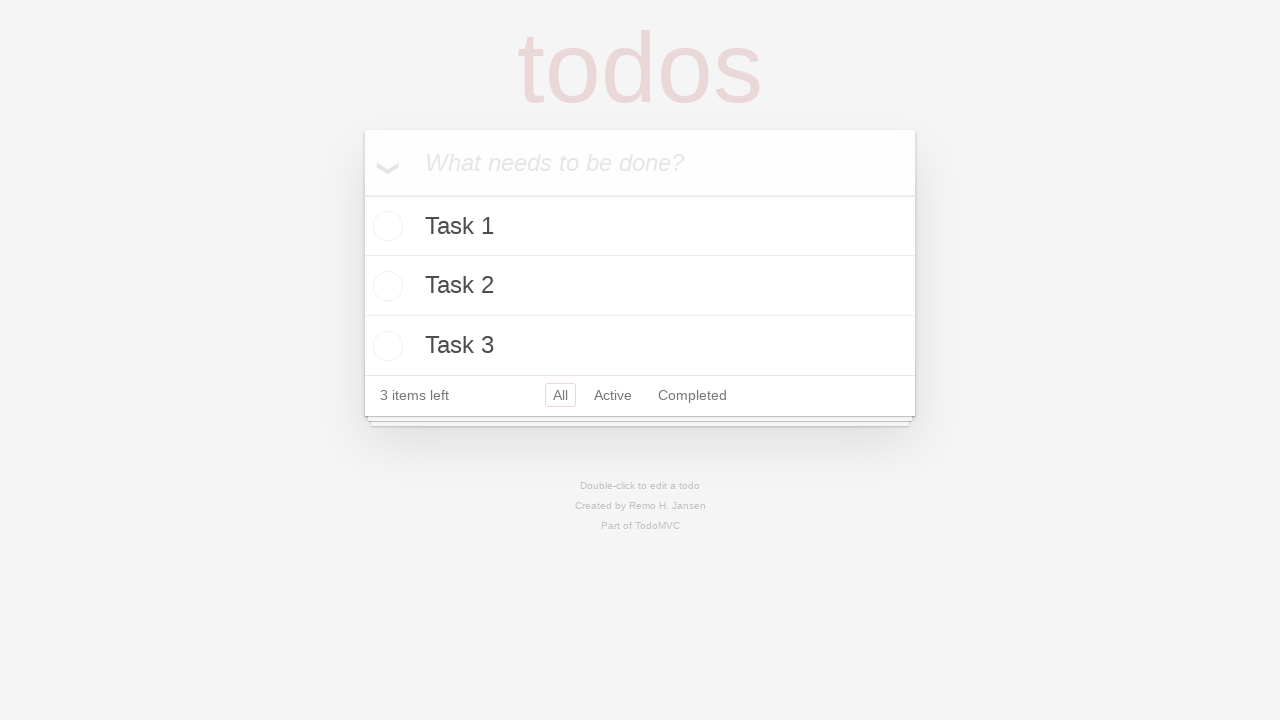

Verified Task 2 is visible in the task list
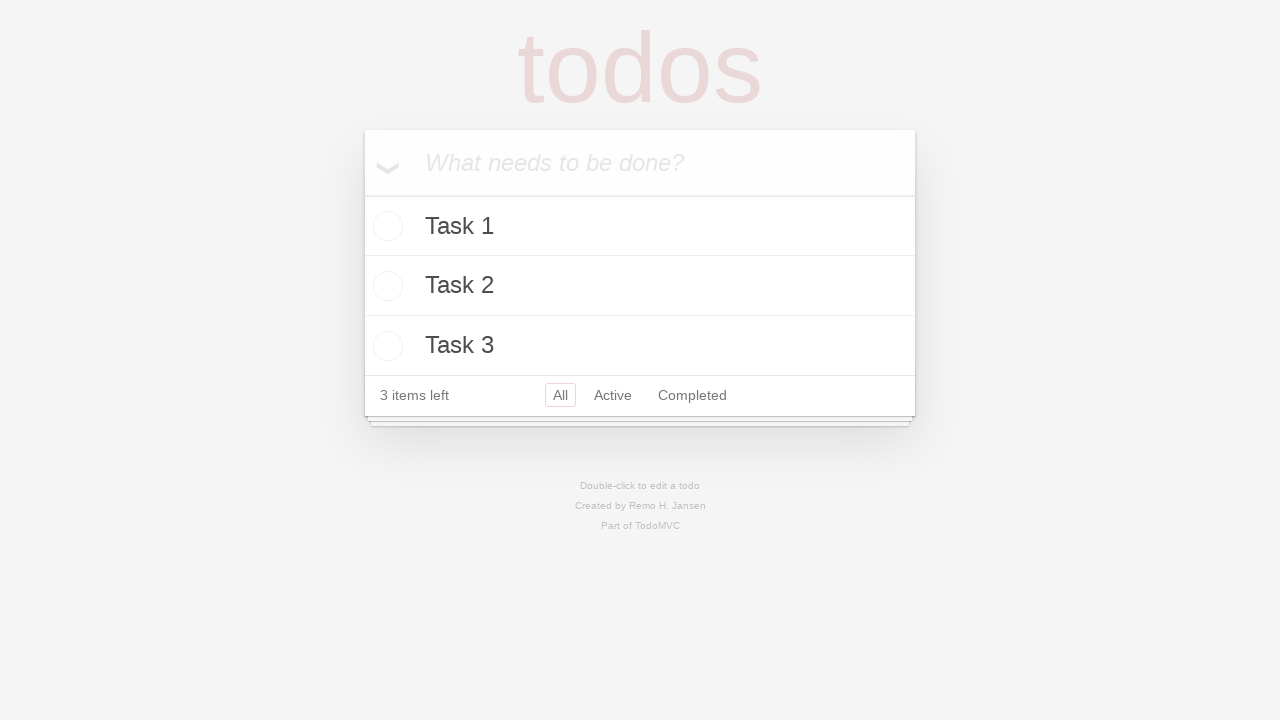

Verified Task 3 is visible in the task list
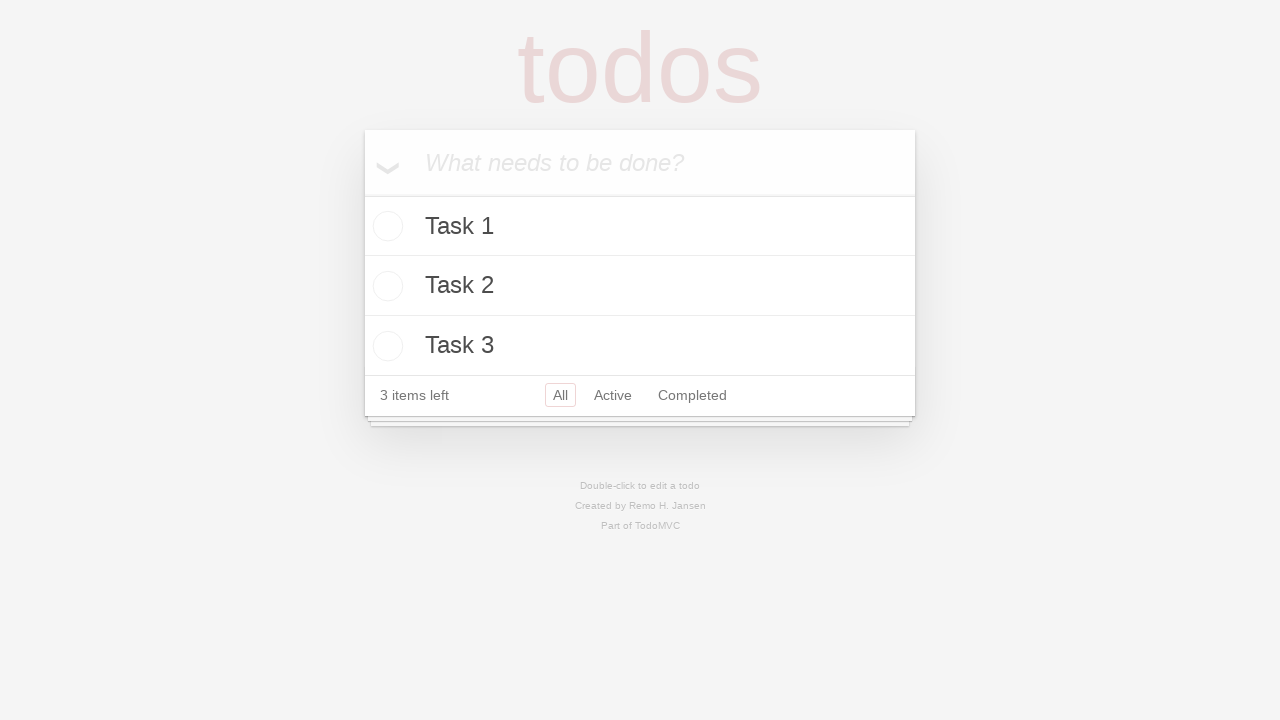

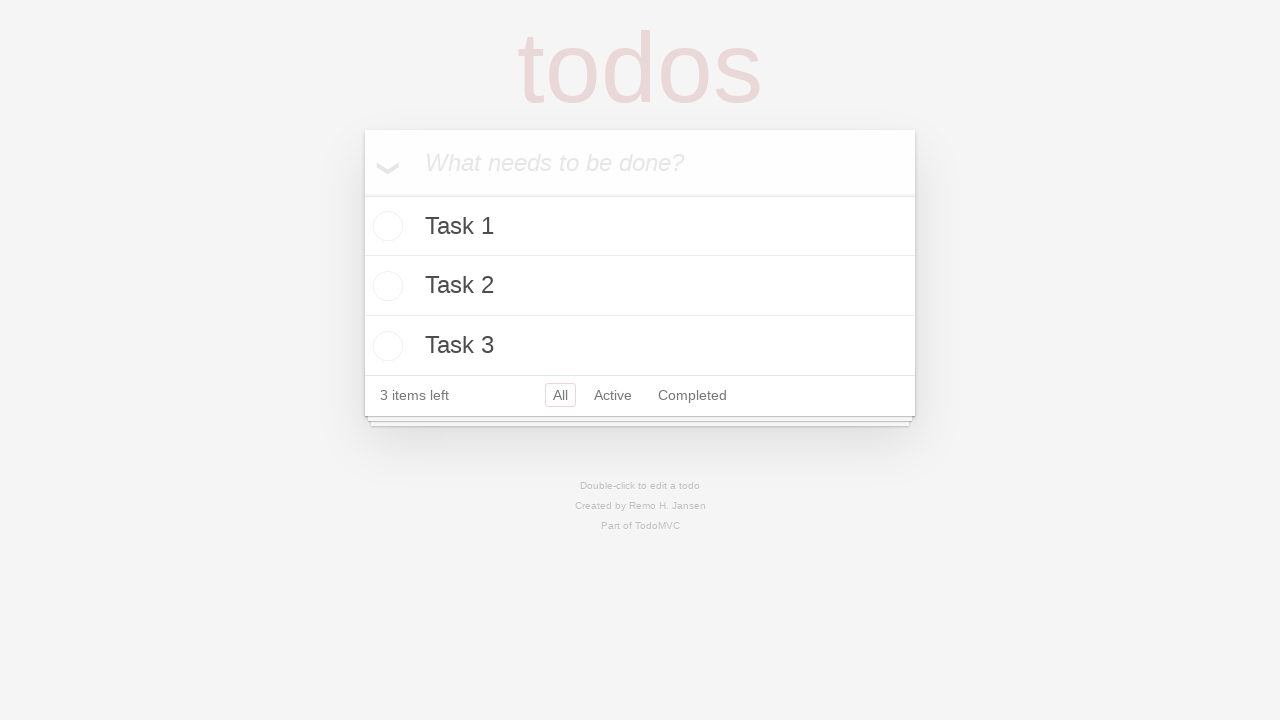